Tests the search functionality on W3Schools website by entering "SQL Tutorial" in the search box, clicking the search button, and verifying the result page displays the correct heading.

Starting URL: https://www.w3schools.com/

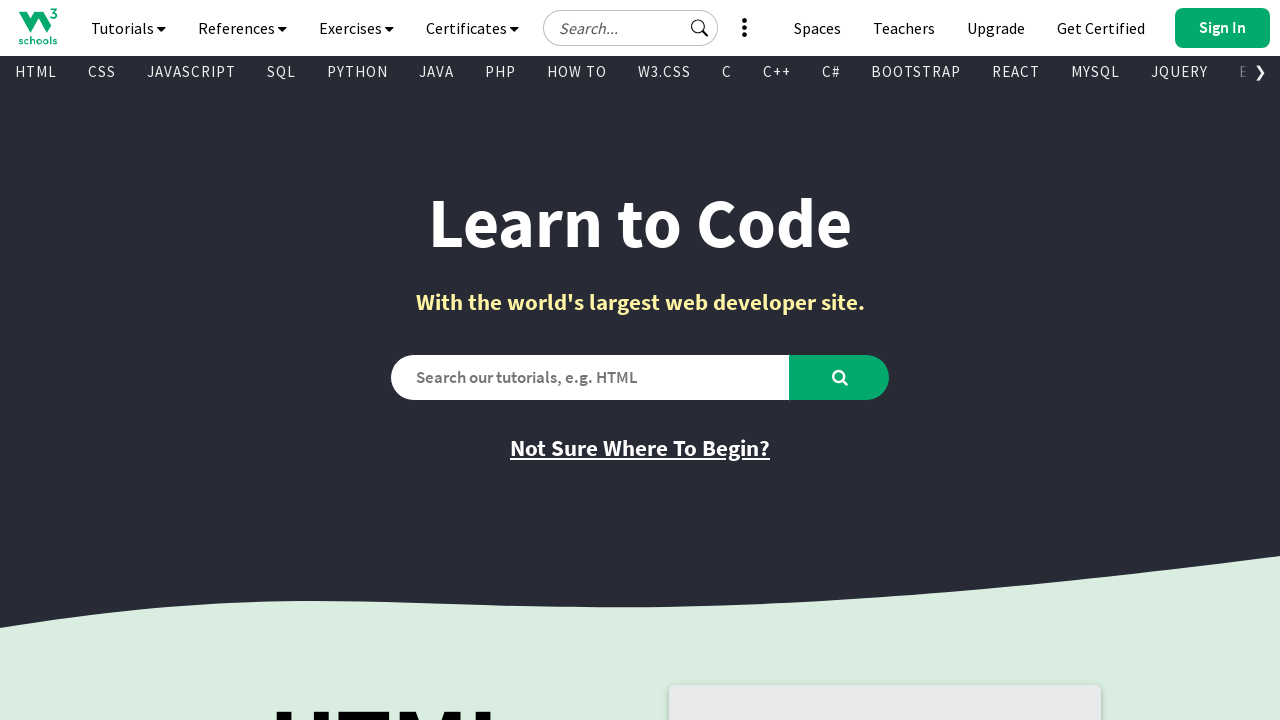

Filled search box with 'SQL Tutorial' on input#search2
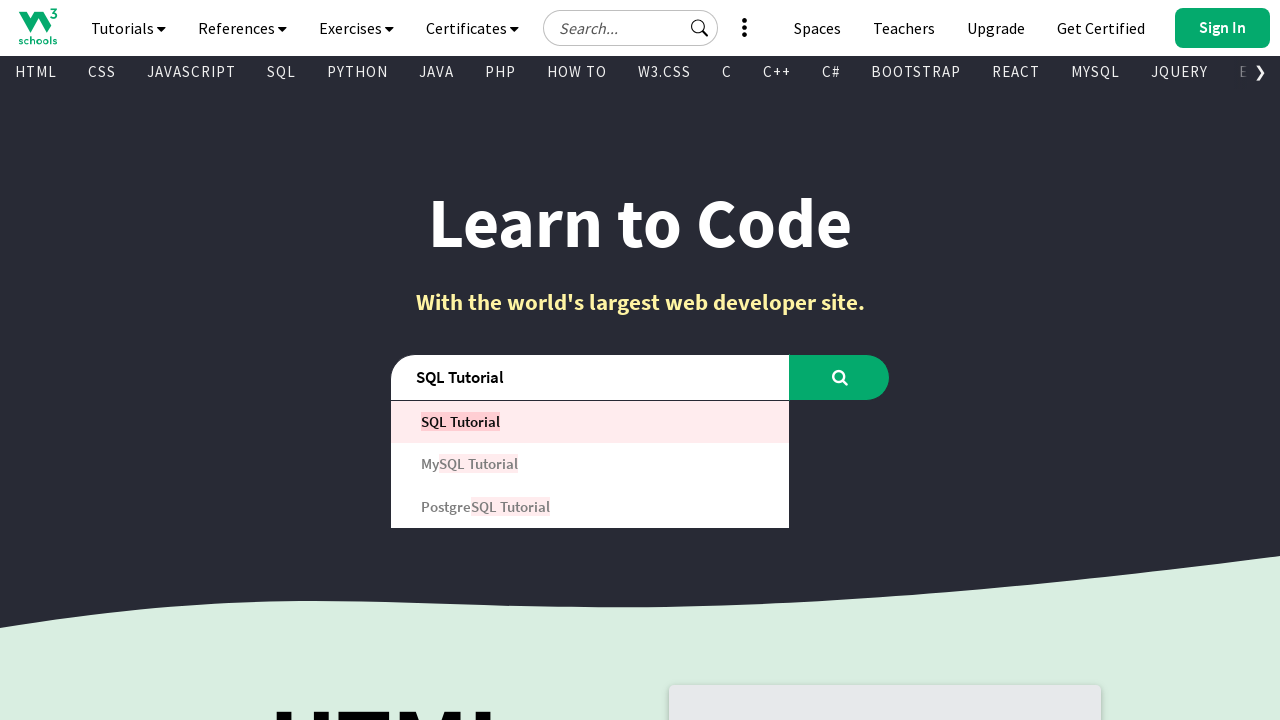

Waited 2.1 seconds for autocomplete/suggestions to load
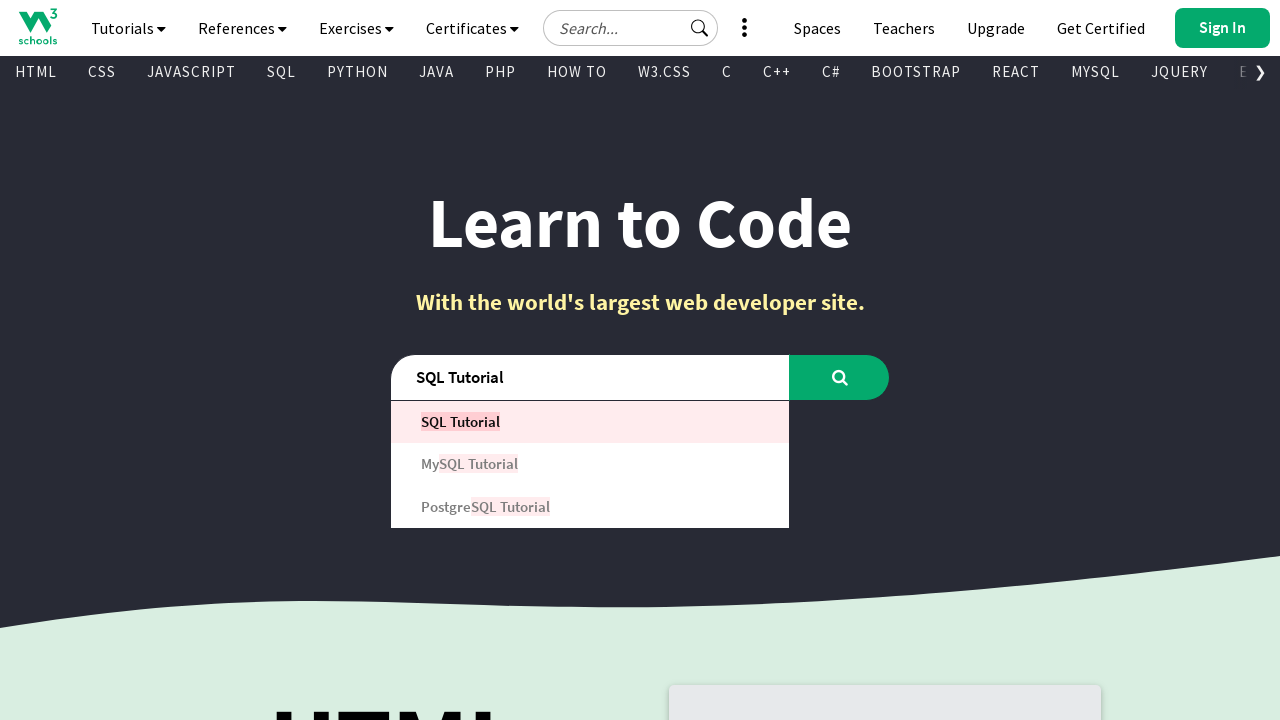

Clicked the search button at (840, 377) on button#learntocode_searchbtn
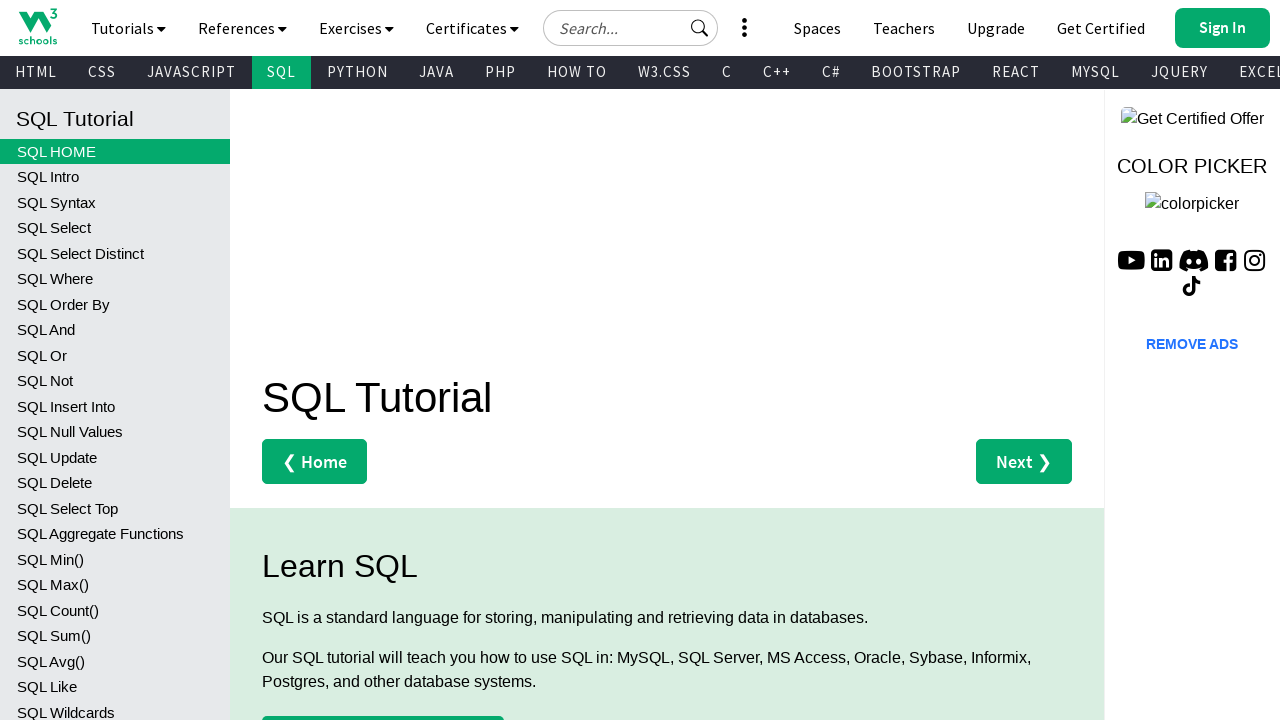

Search result page loaded with h1 heading
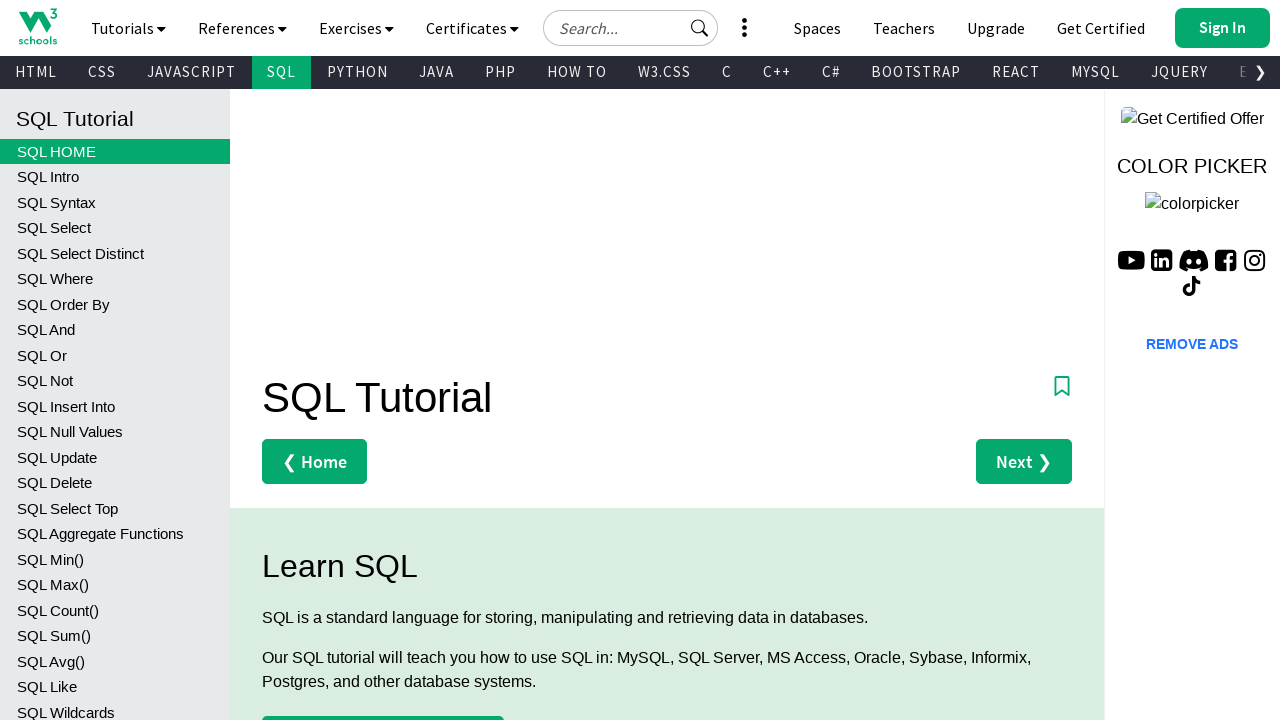

Located h1 heading element
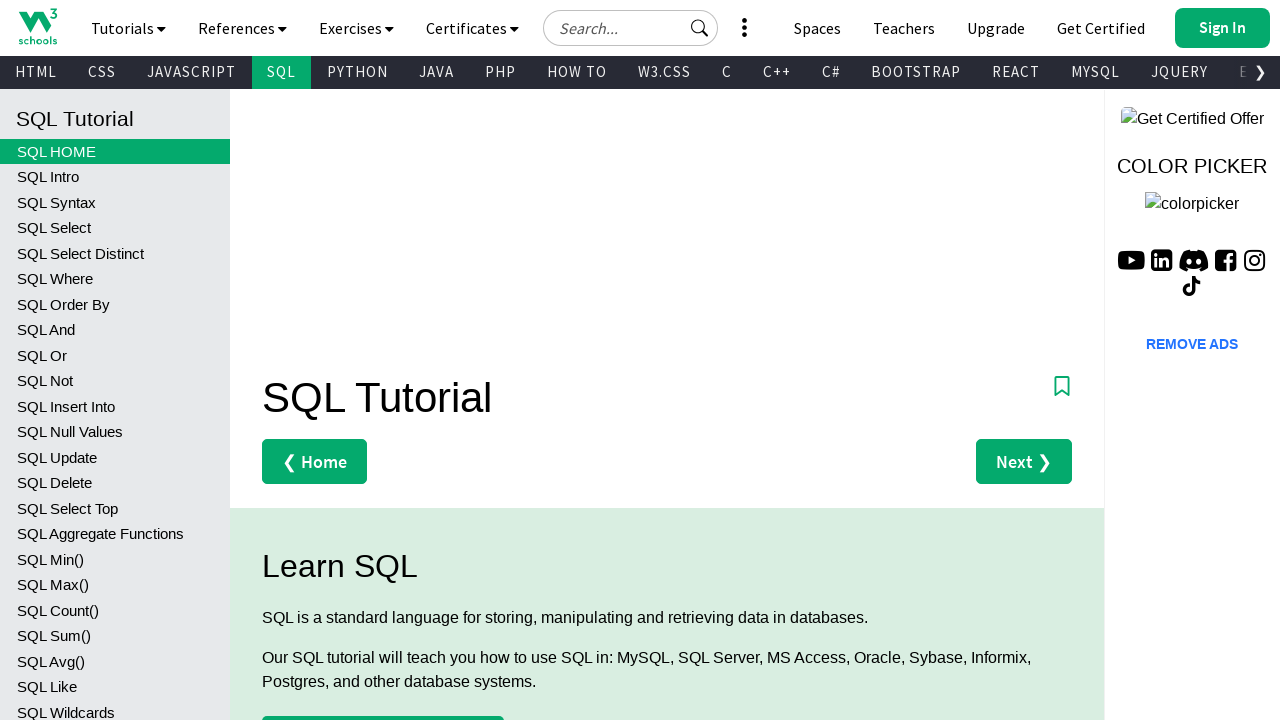

Verified h1 heading displays 'SQL Tutorial'
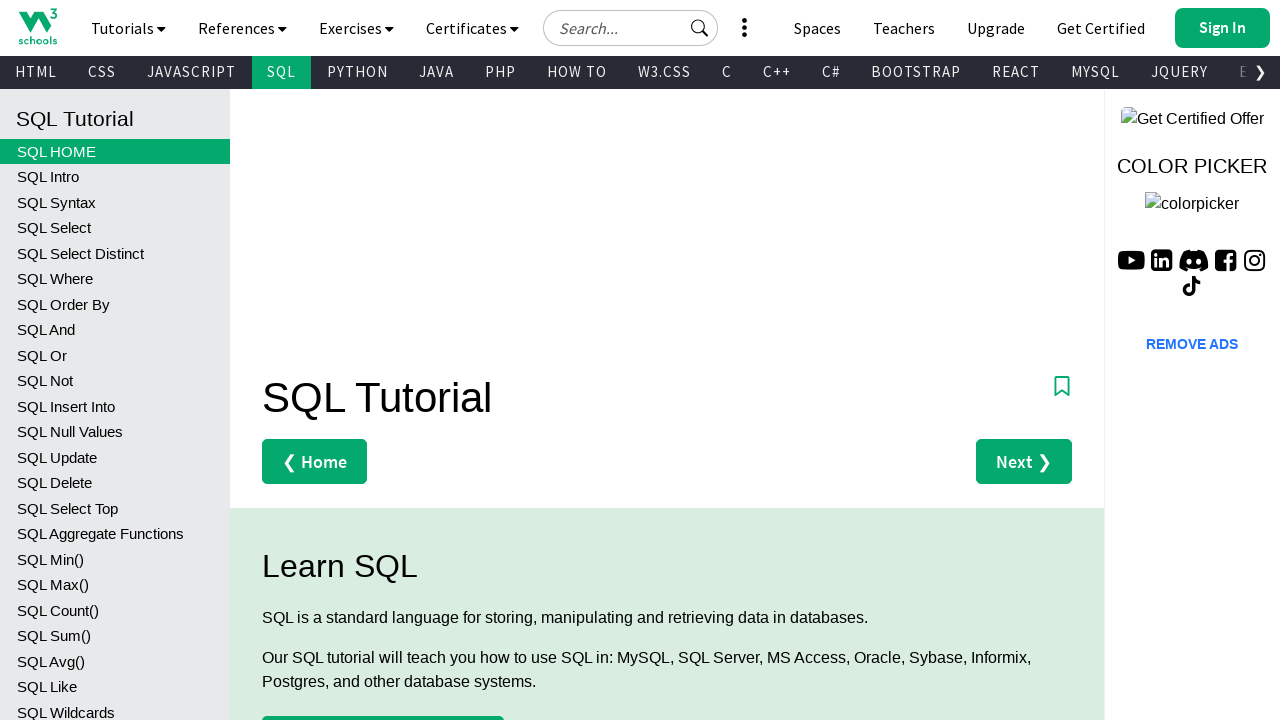

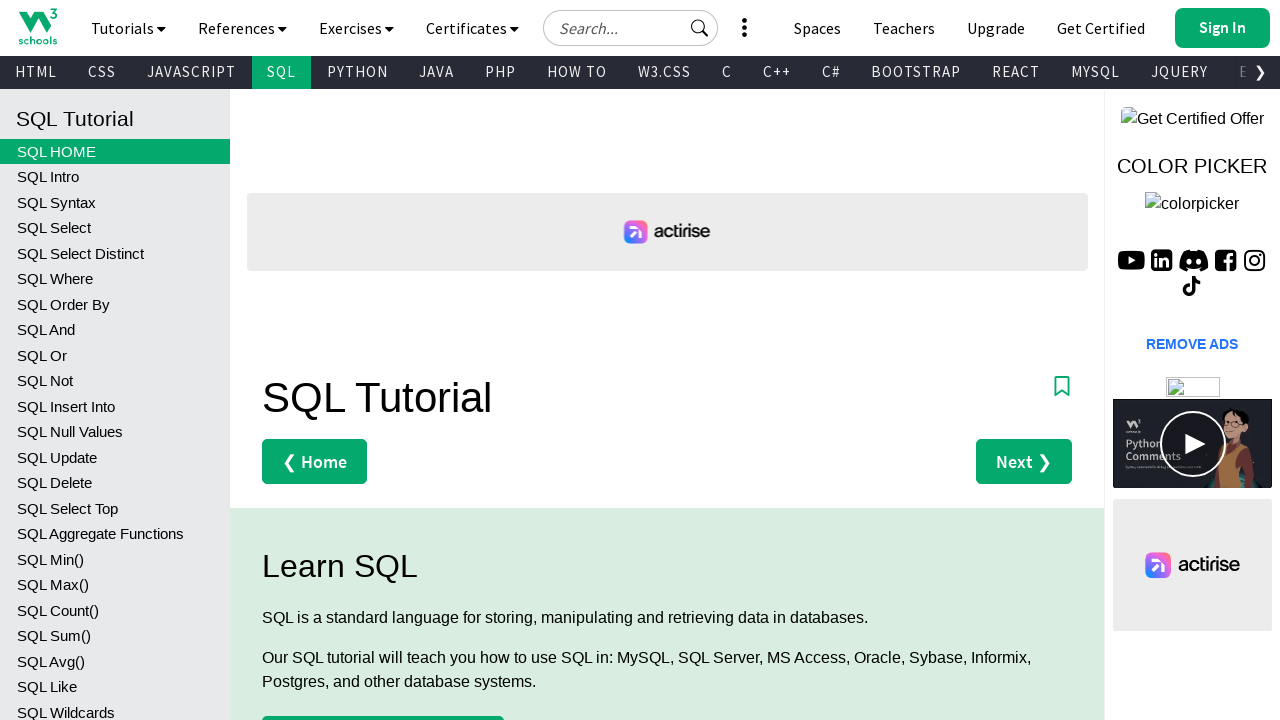